Tests interaction with jQuery UI datepicker widget by switching to an iframe and clicking the datepicker input field

Starting URL: https://jqueryui.com/datepicker/

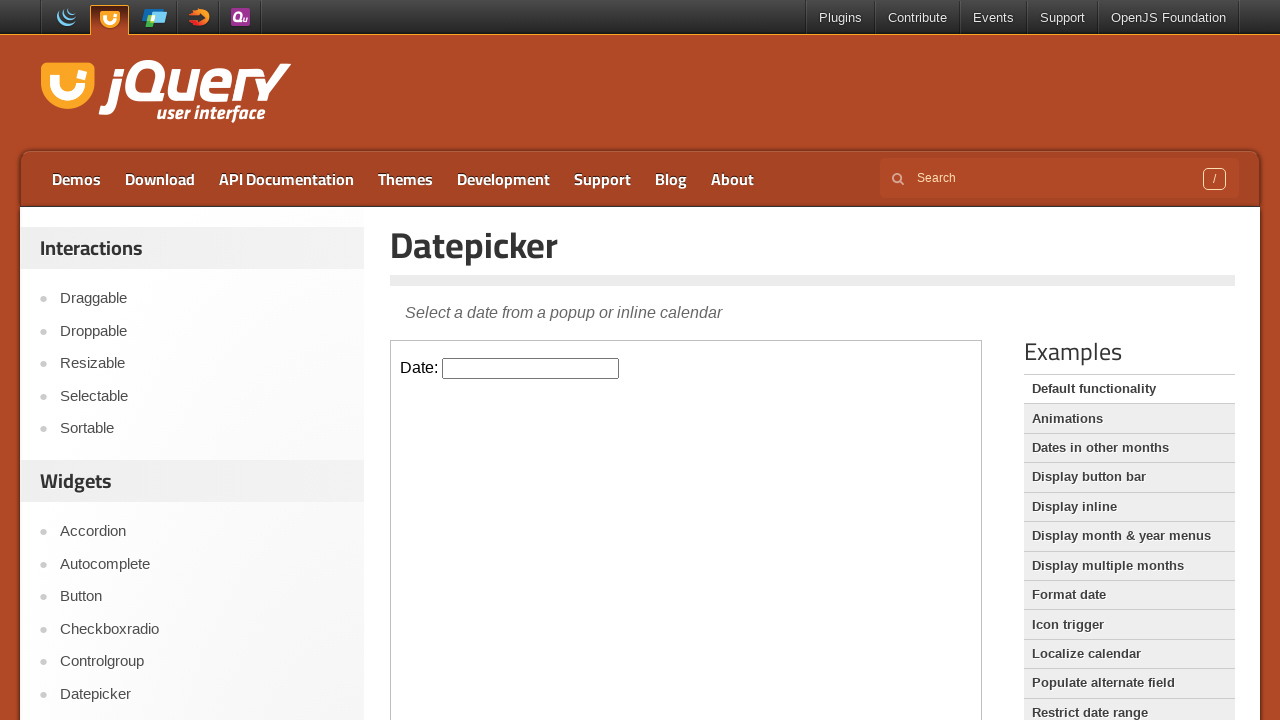

Located the demo-frame iframe containing the datepicker widget
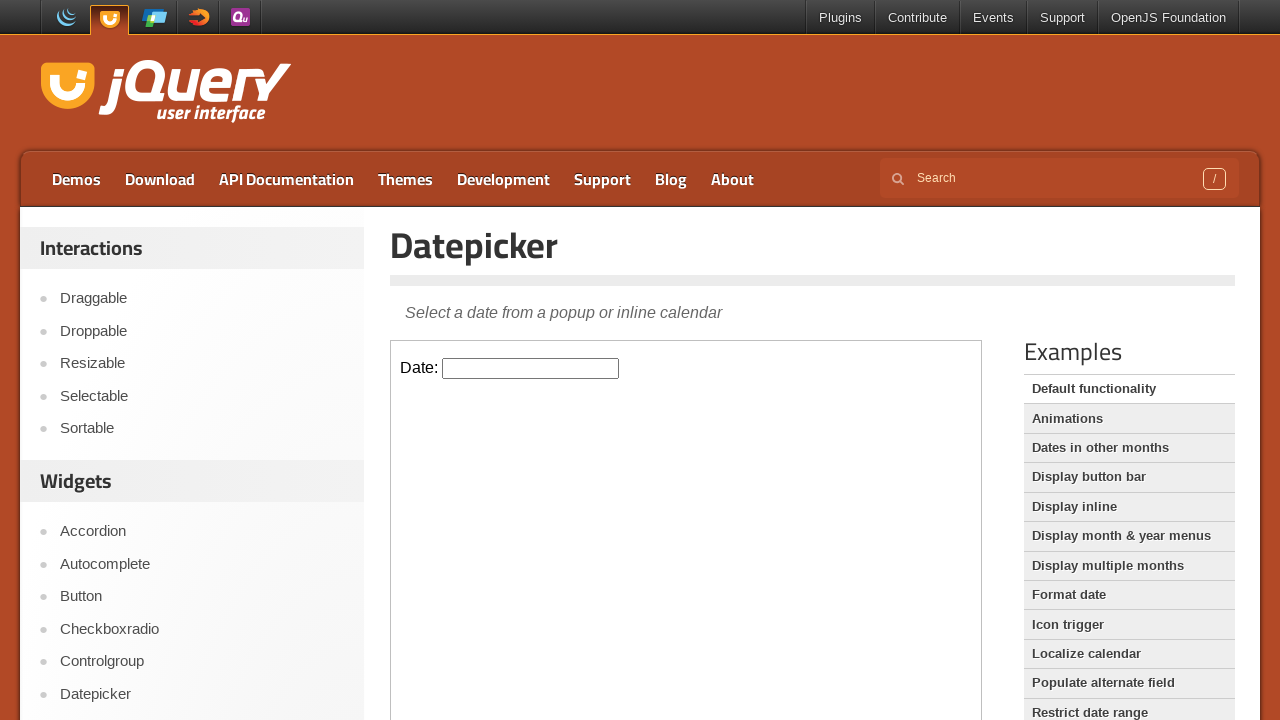

Clicked on the datepicker input field within the iframe at (531, 368) on .demo-frame >> internal:control=enter-frame >> #datepicker
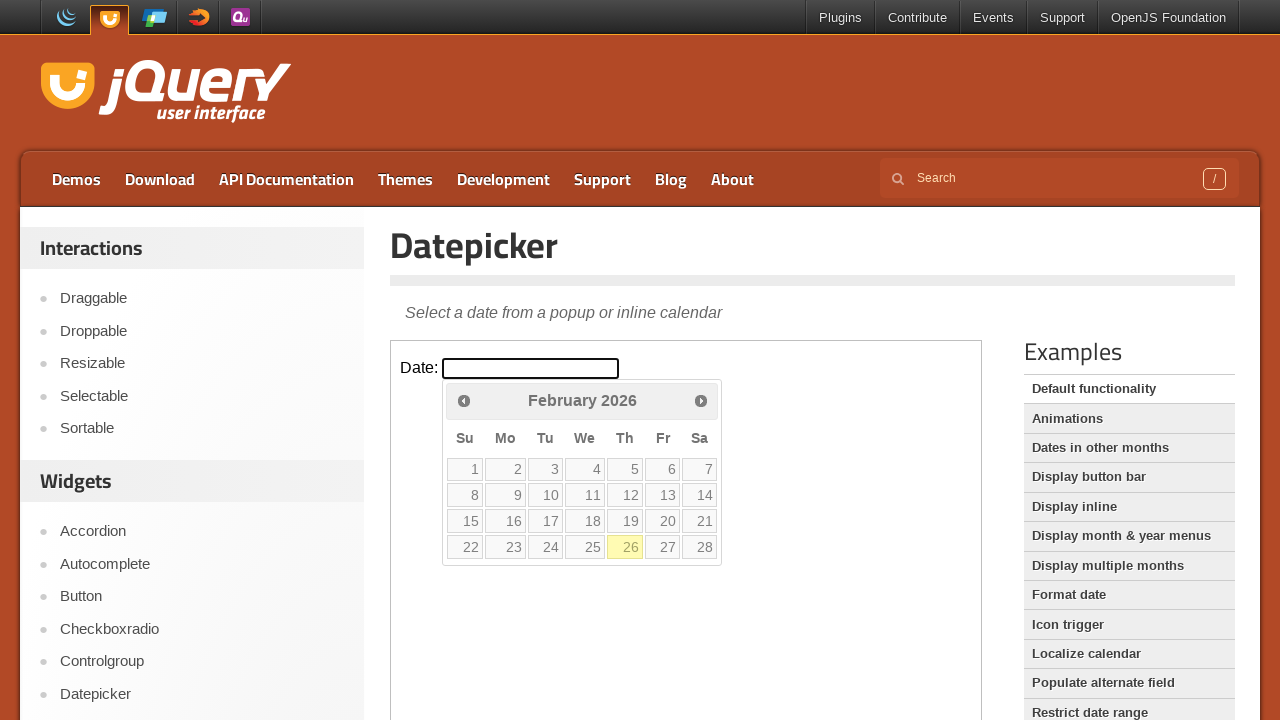

Waited for the datepicker widget to appear
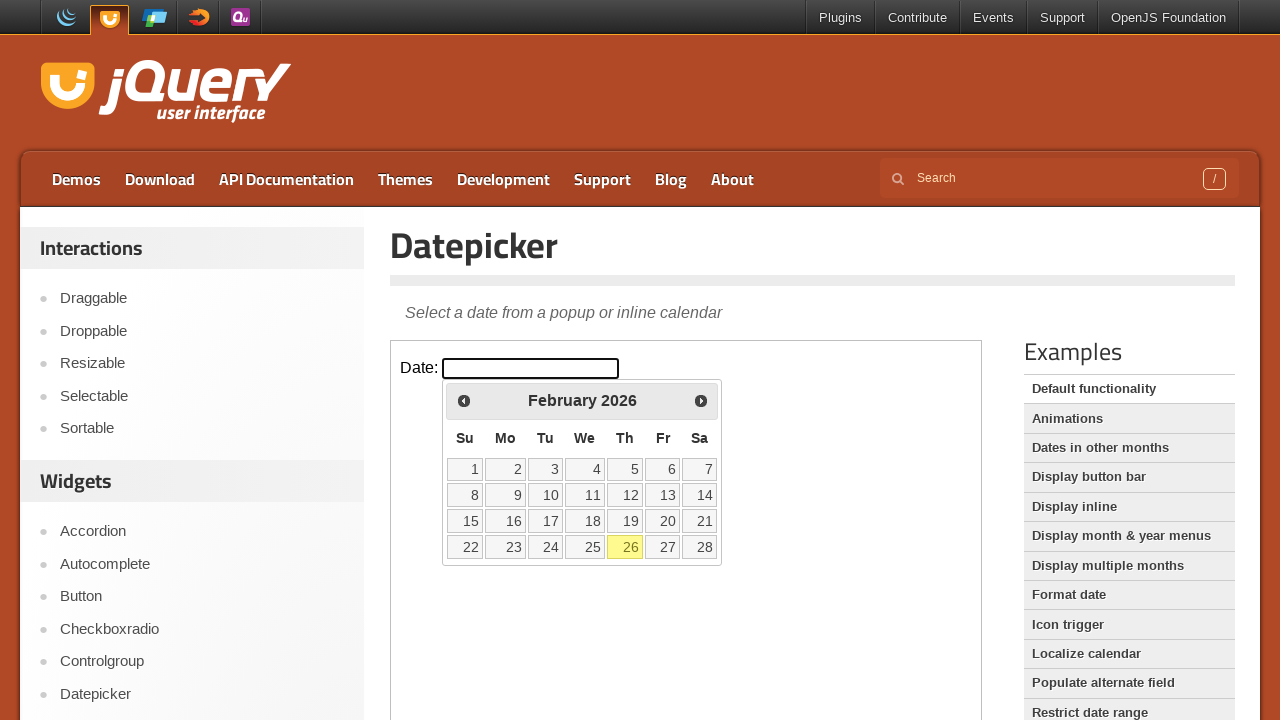

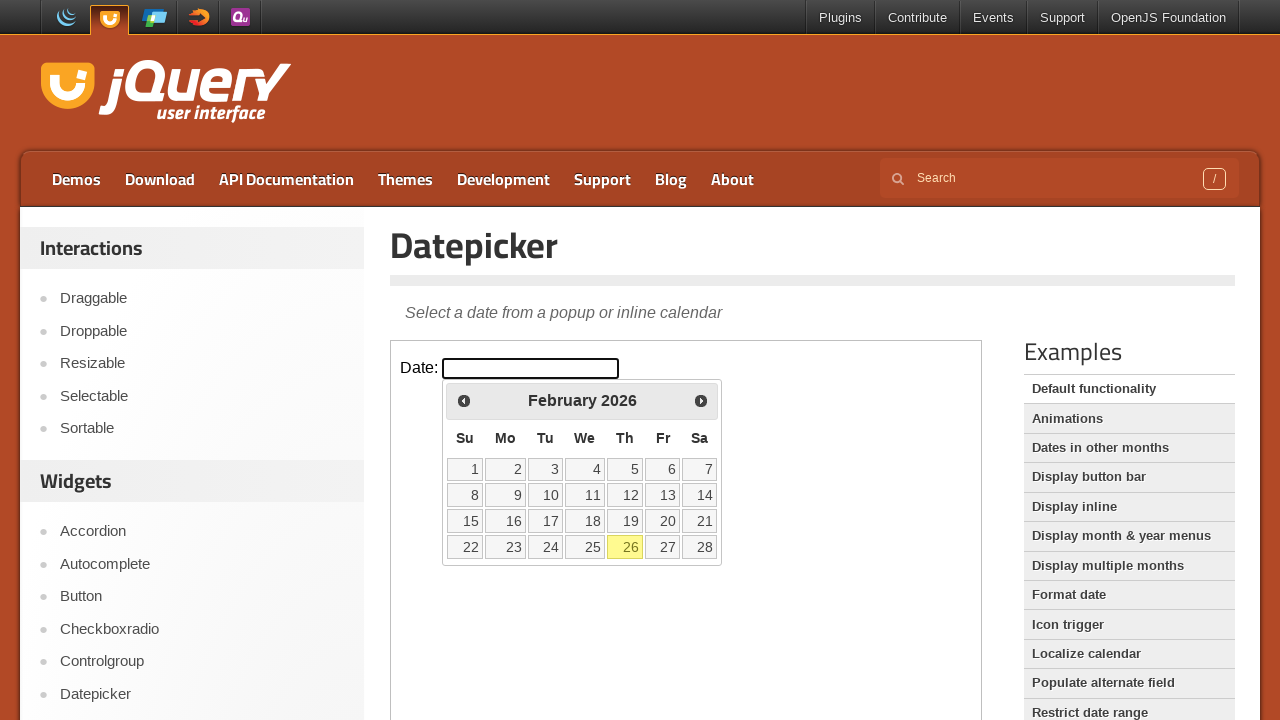